Tests keyboard key press functionality by sending space and tab keys to an element and verifying the displayed result text shows the correct key was pressed

Starting URL: http://the-internet.herokuapp.com/key_presses

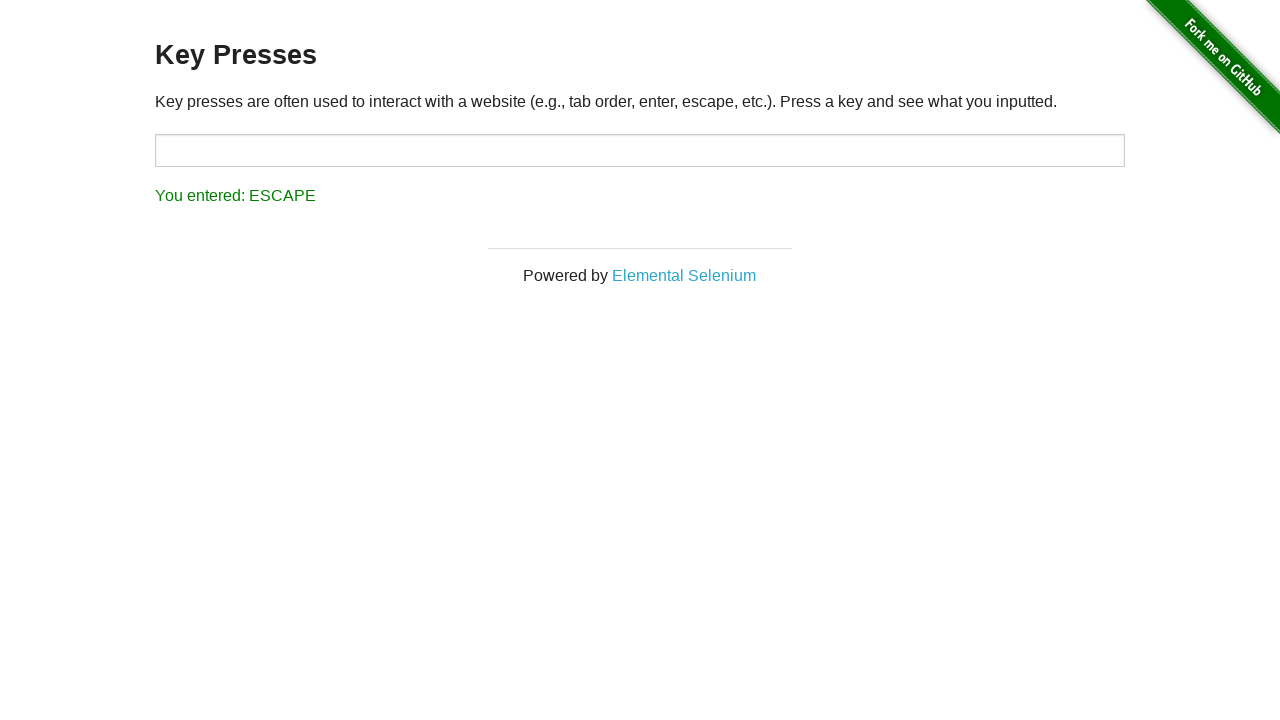

Pressed Space key on target element on #target
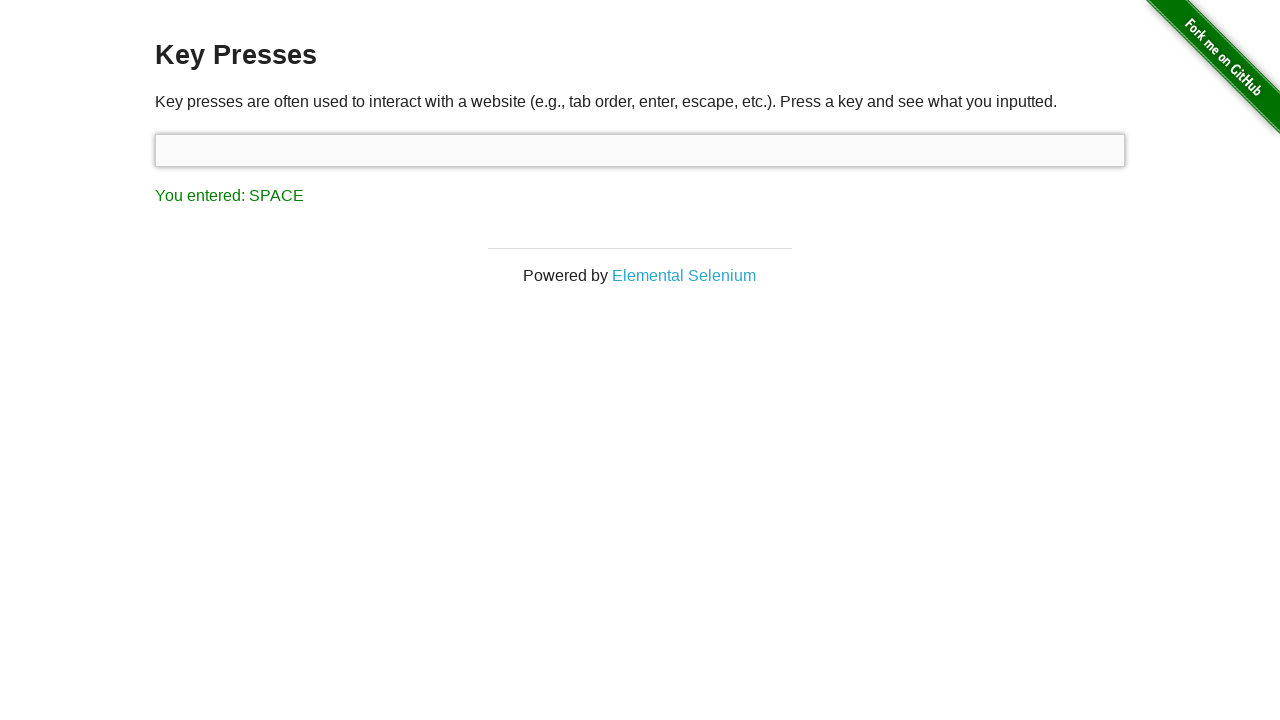

Waited for result element to appear
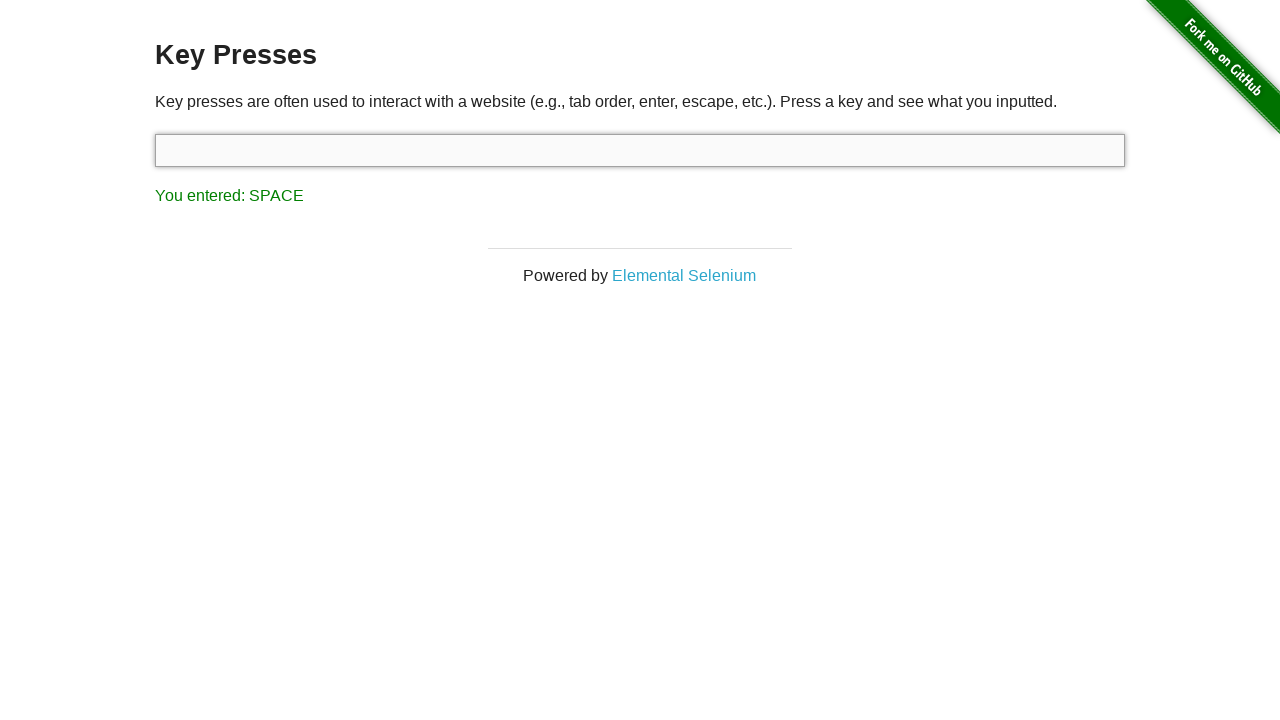

Retrieved result text content
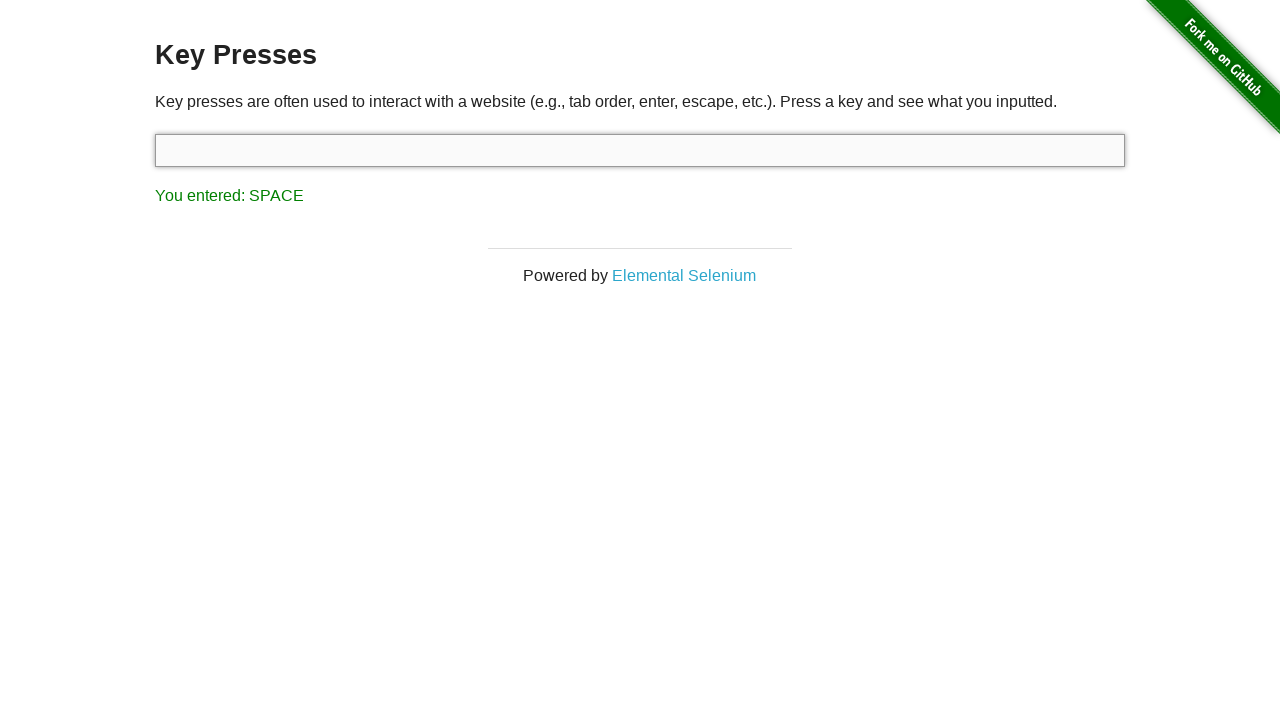

Verified result text shows 'You entered: SPACE'
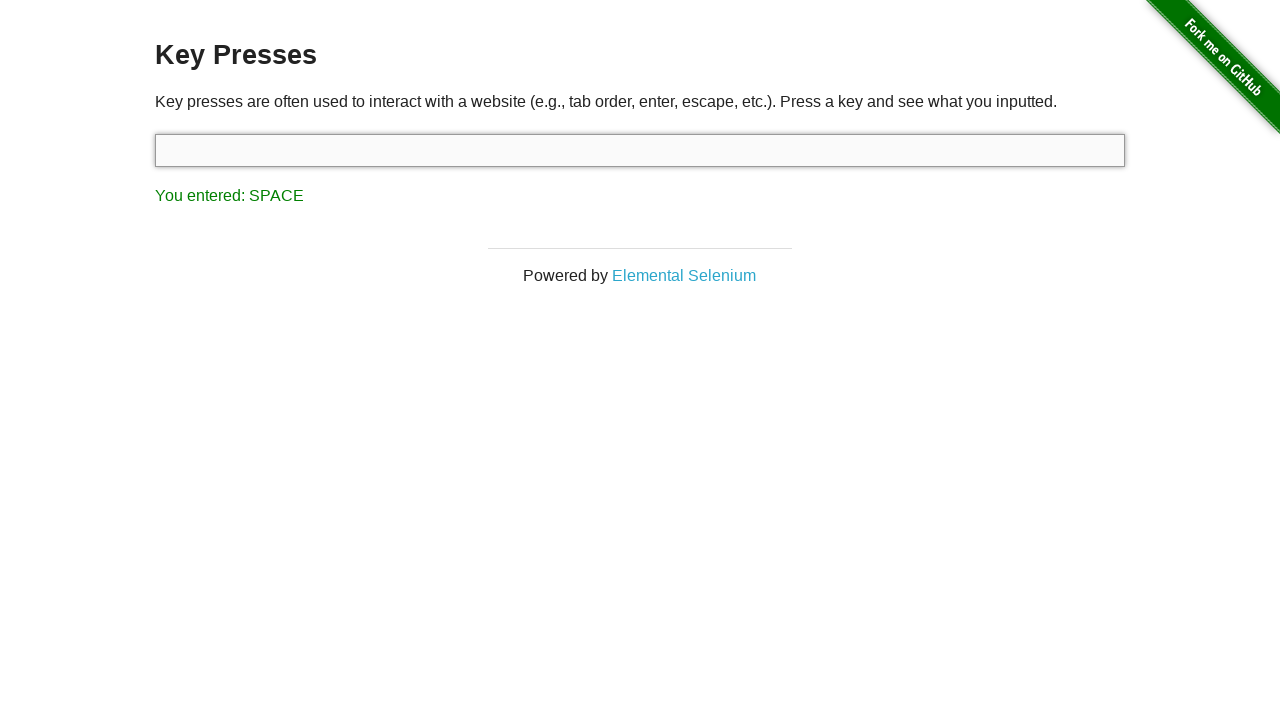

Pressed Tab key via keyboard
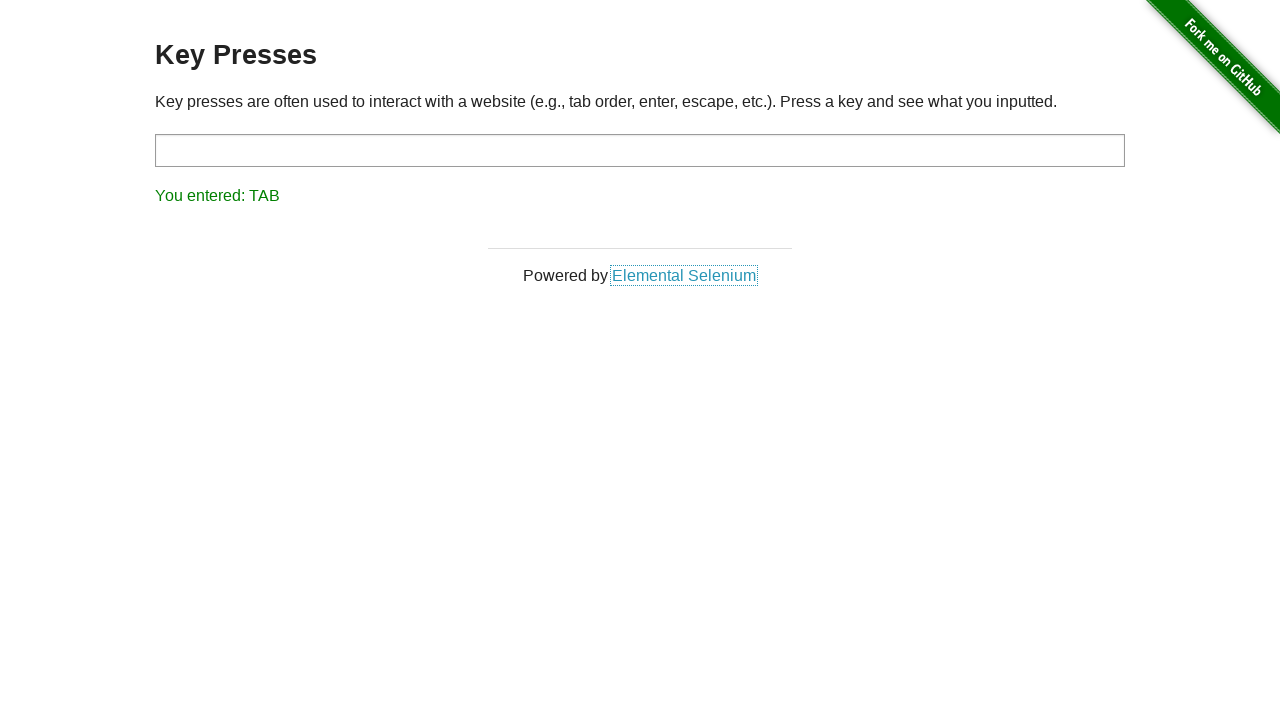

Retrieved result text content after Tab key press
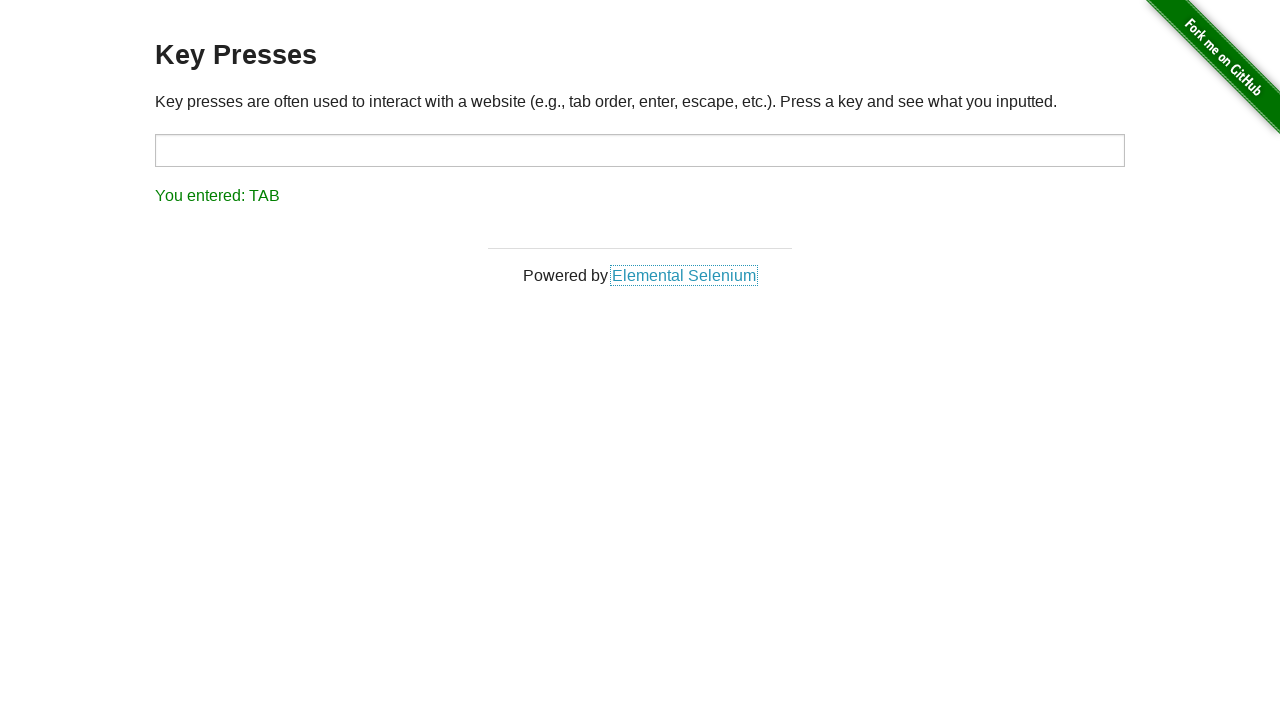

Verified result text shows 'You entered: TAB'
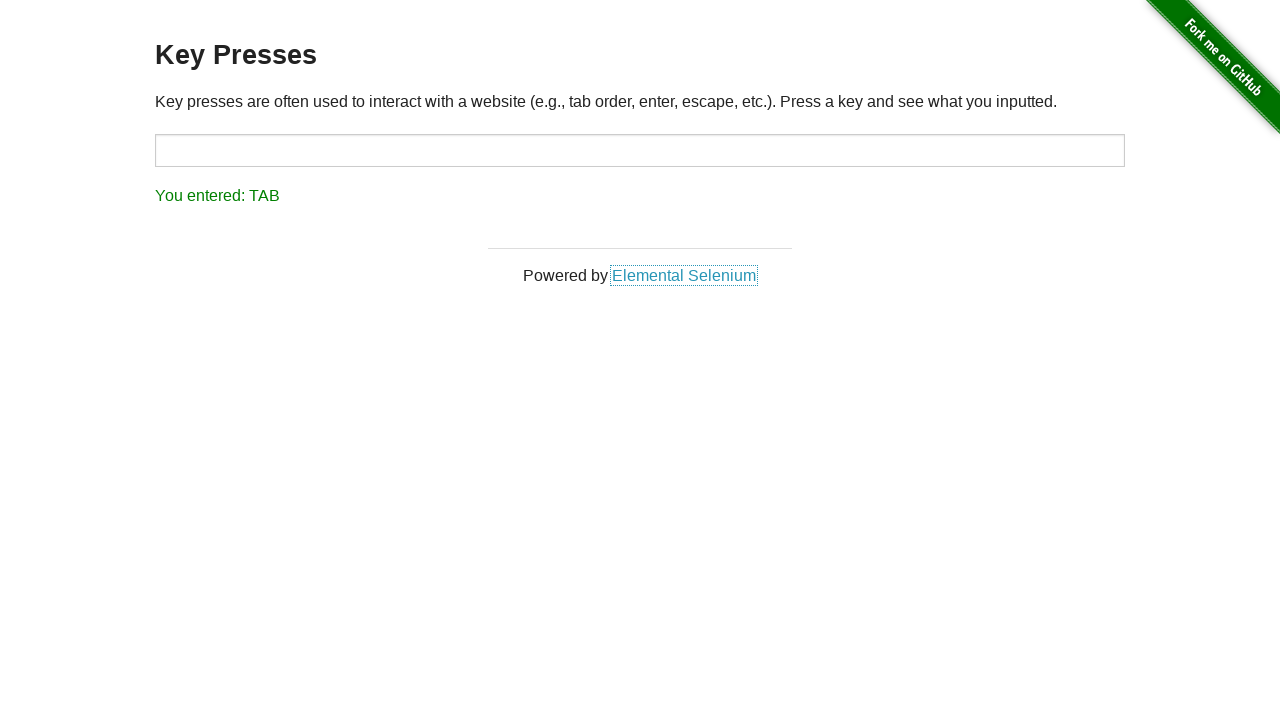

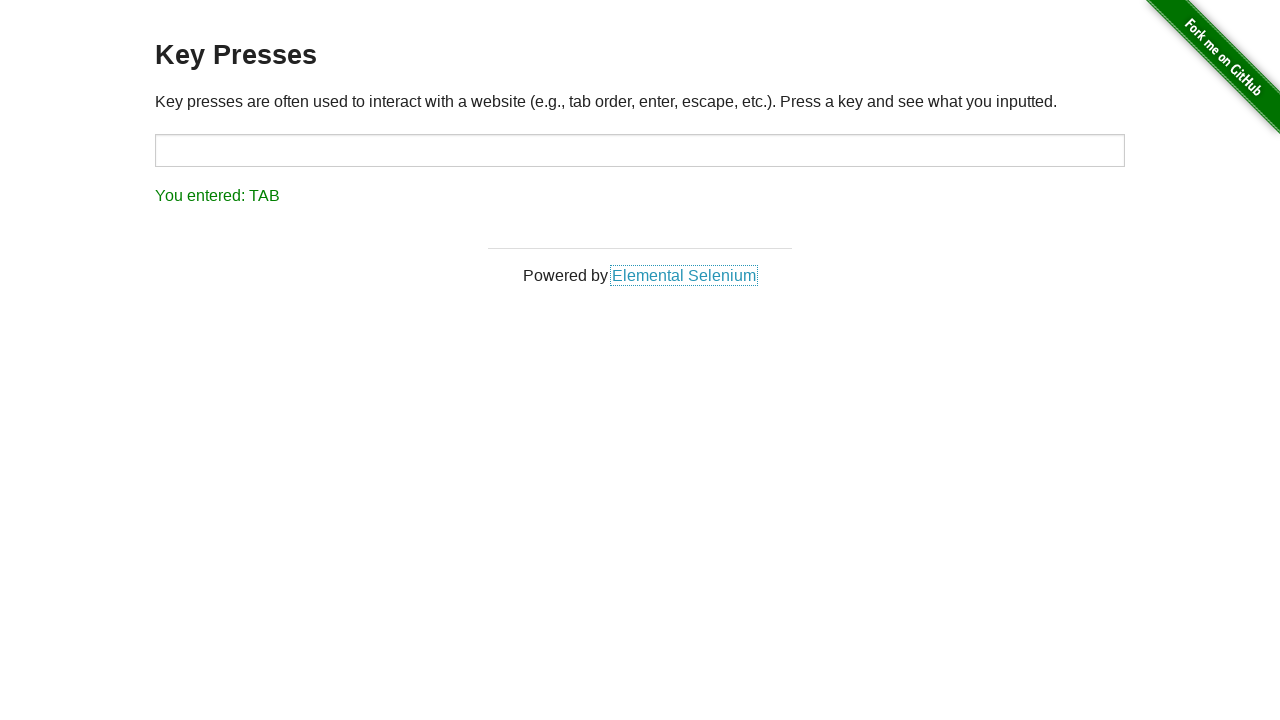